Tests form validation by entering a single letter character in the price field.

Starting URL: https://elenta.lt/patalpinti/ivesti-informacija?categoryId=AutoMoto_Automobiliai&actionId=Siulo&returnurl=%2F

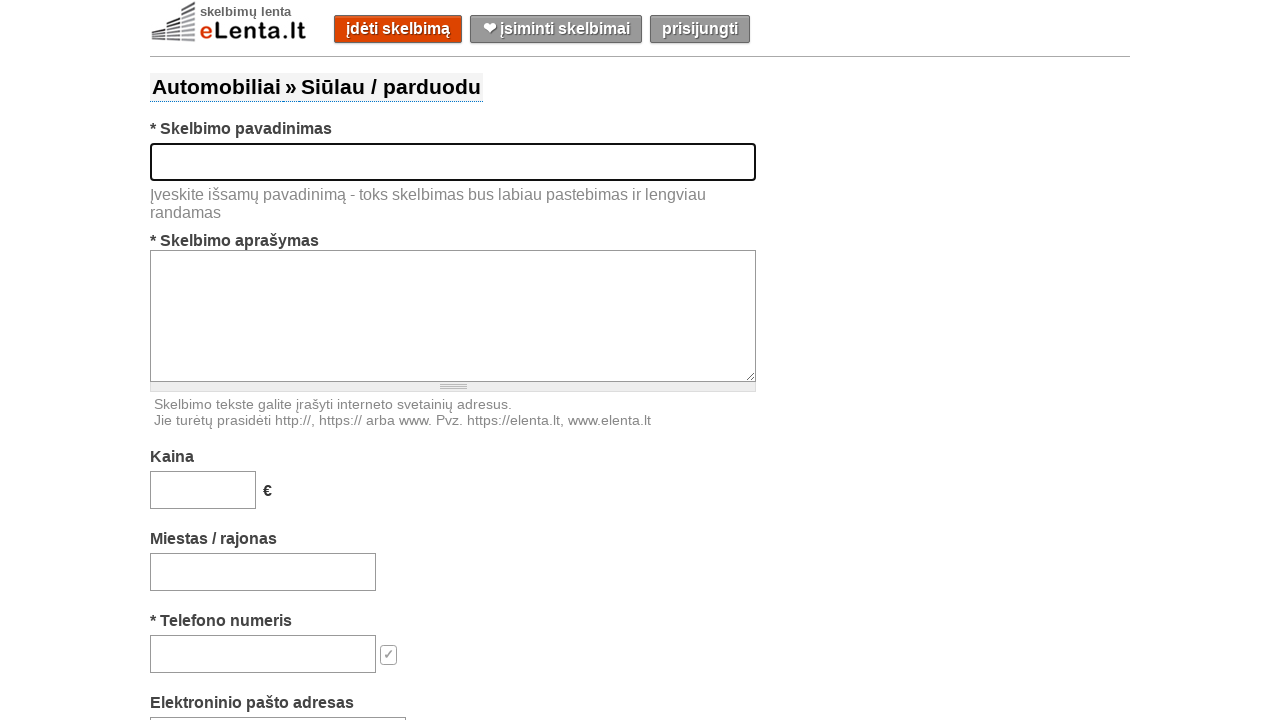

Filled title field with 'Used Lada with golden rims' on #title
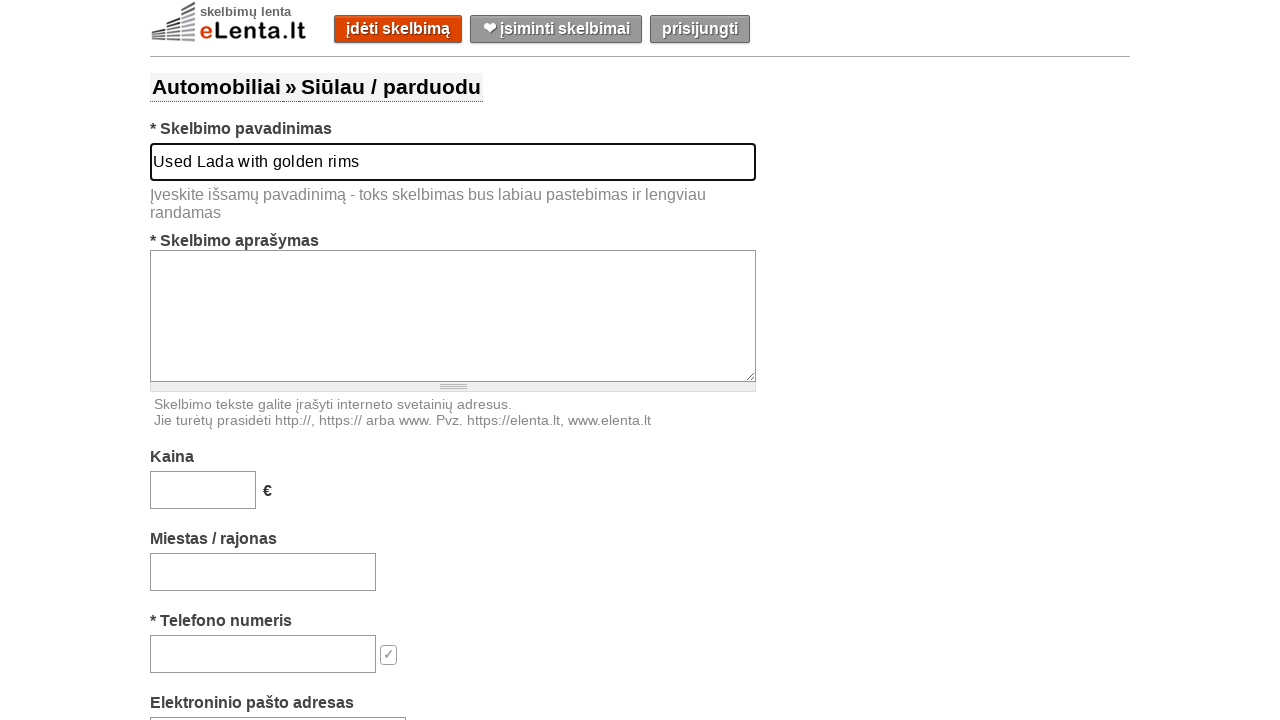

Filled description field with car details on #text
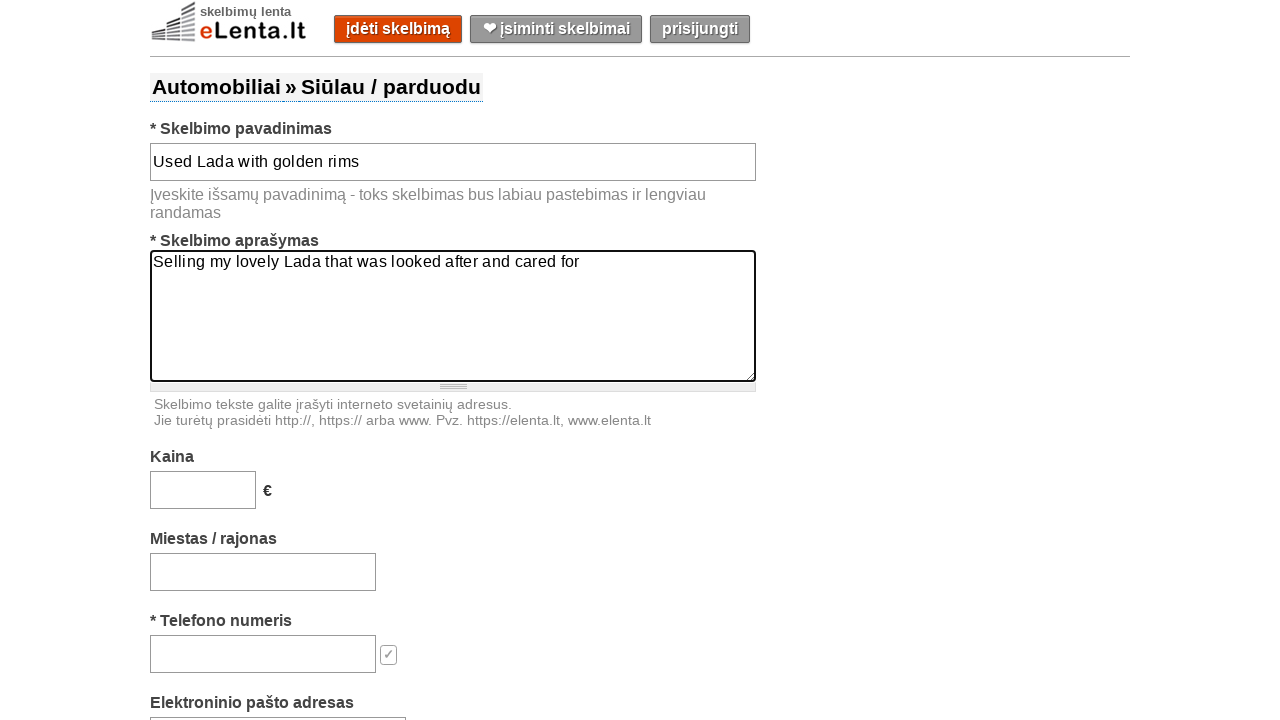

Filled price field with single letter 'X' for validation test on #price
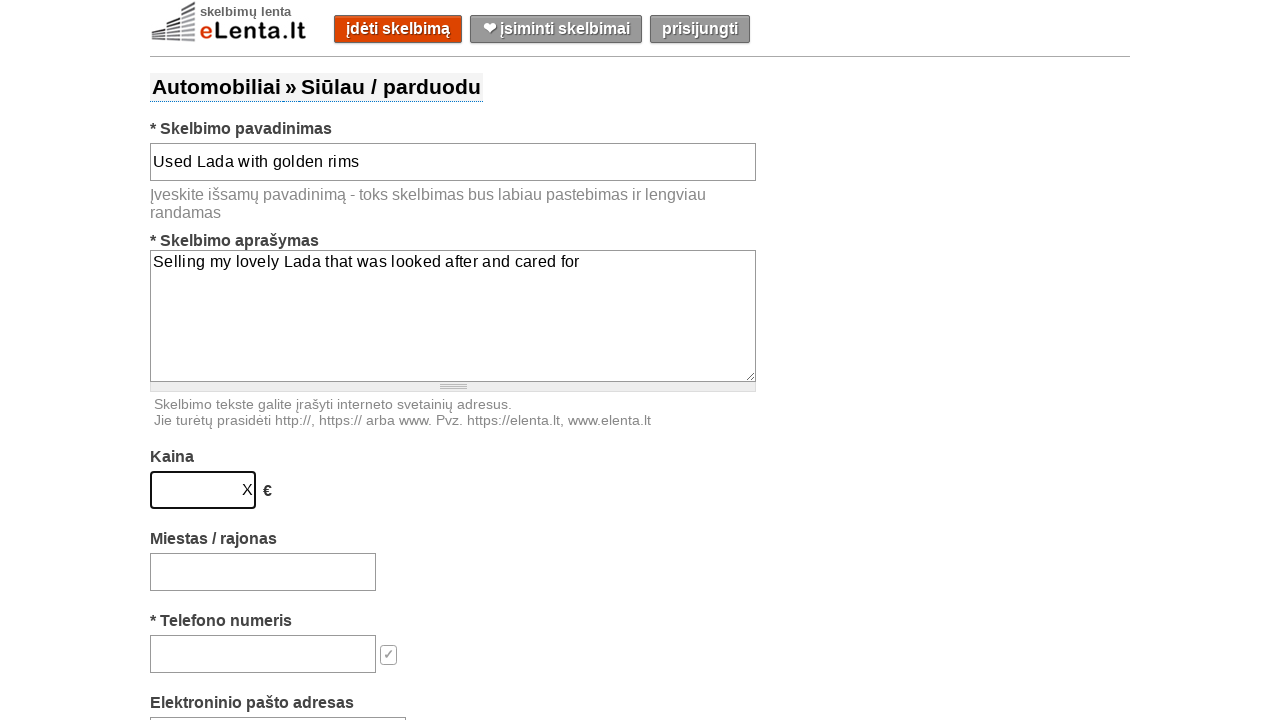

Filled location field with 'Gargždai' on #location-search-box
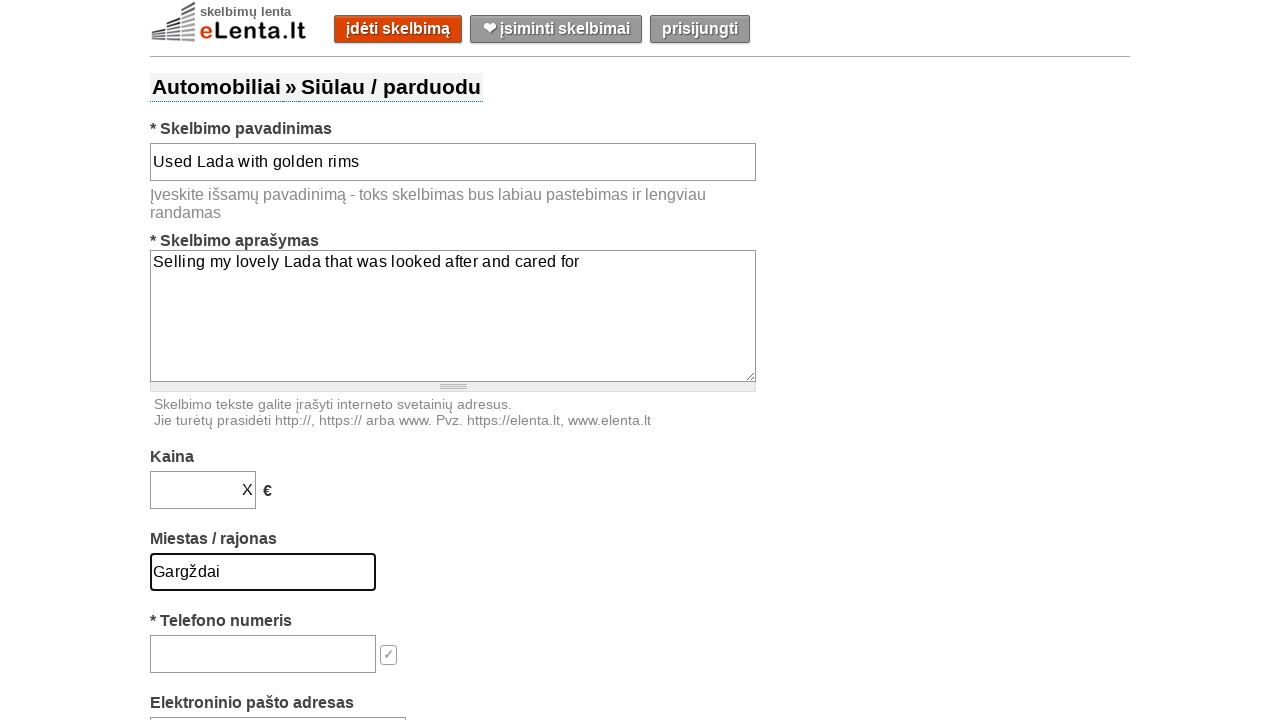

Filled phone field with '37061072845' on #phone
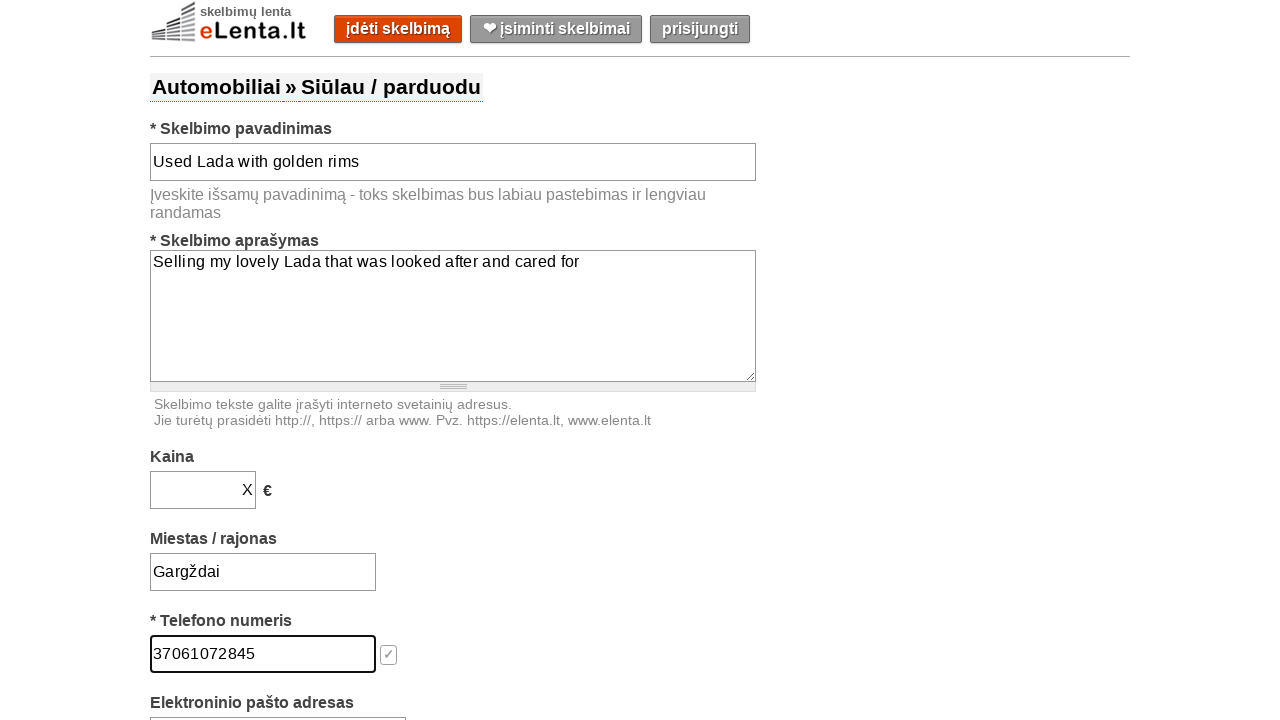

Filled email field with 'ThomasShelby@gmail.com' on #email
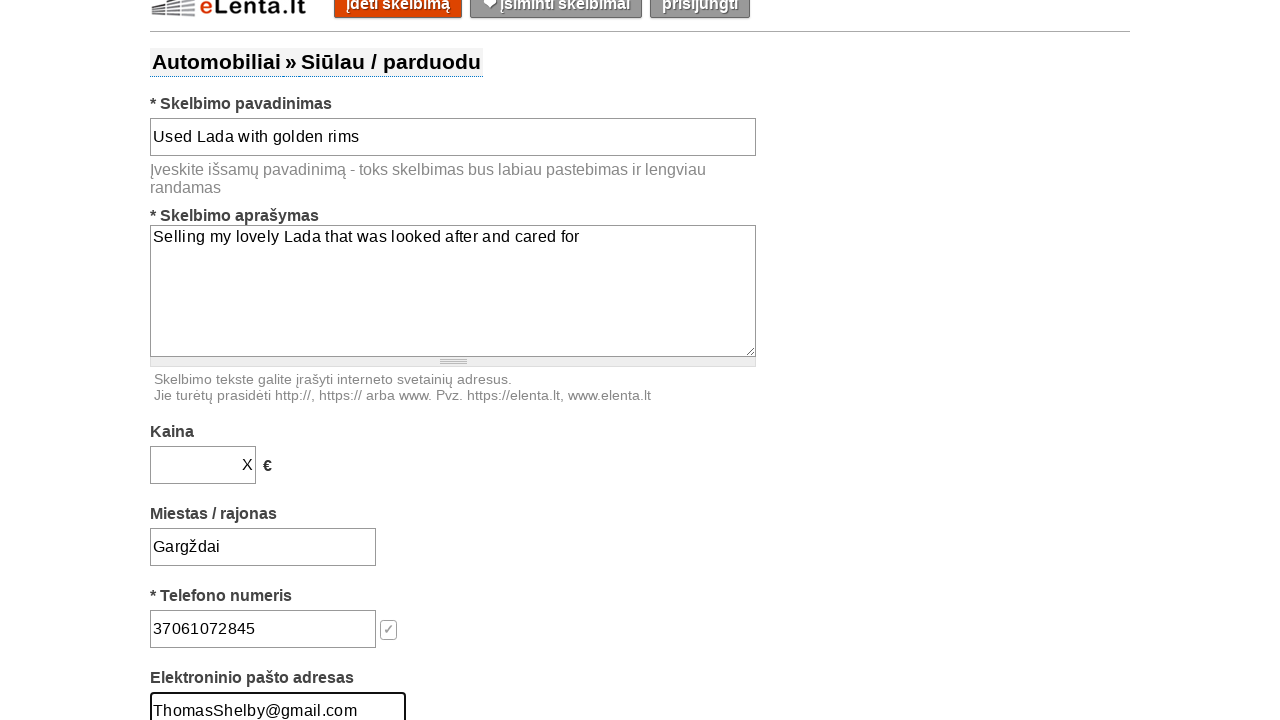

Clicked submit button to test form validation with invalid price at (659, 360) on #submit-button
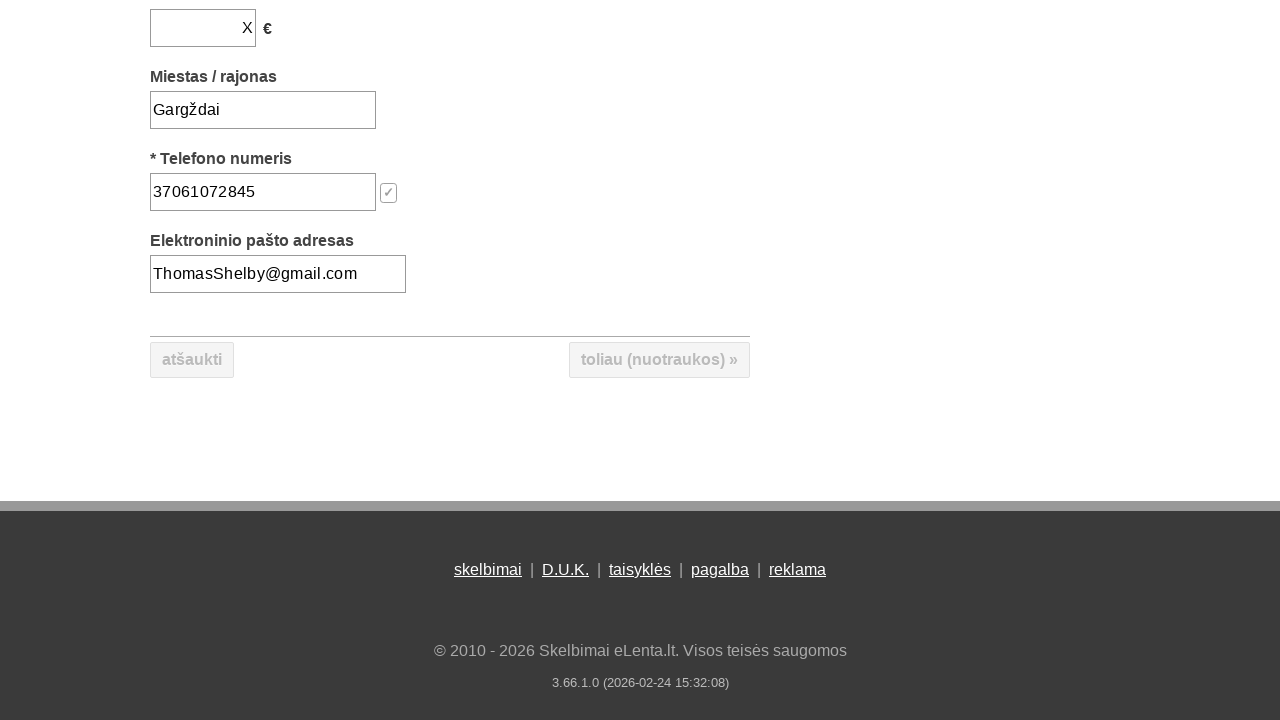

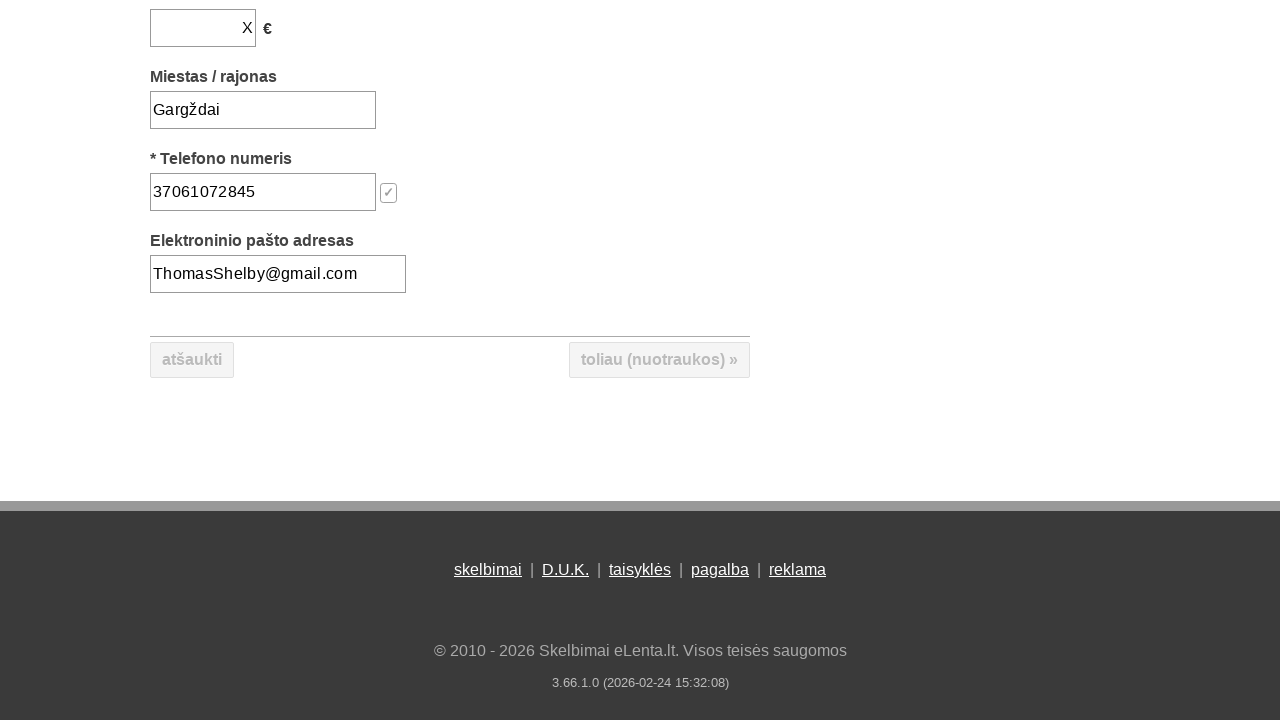